Tests JavaScript alert handling by clicking a button that triggers an alert and accepting it

Starting URL: https://the-internet.herokuapp.com/javascript_alerts

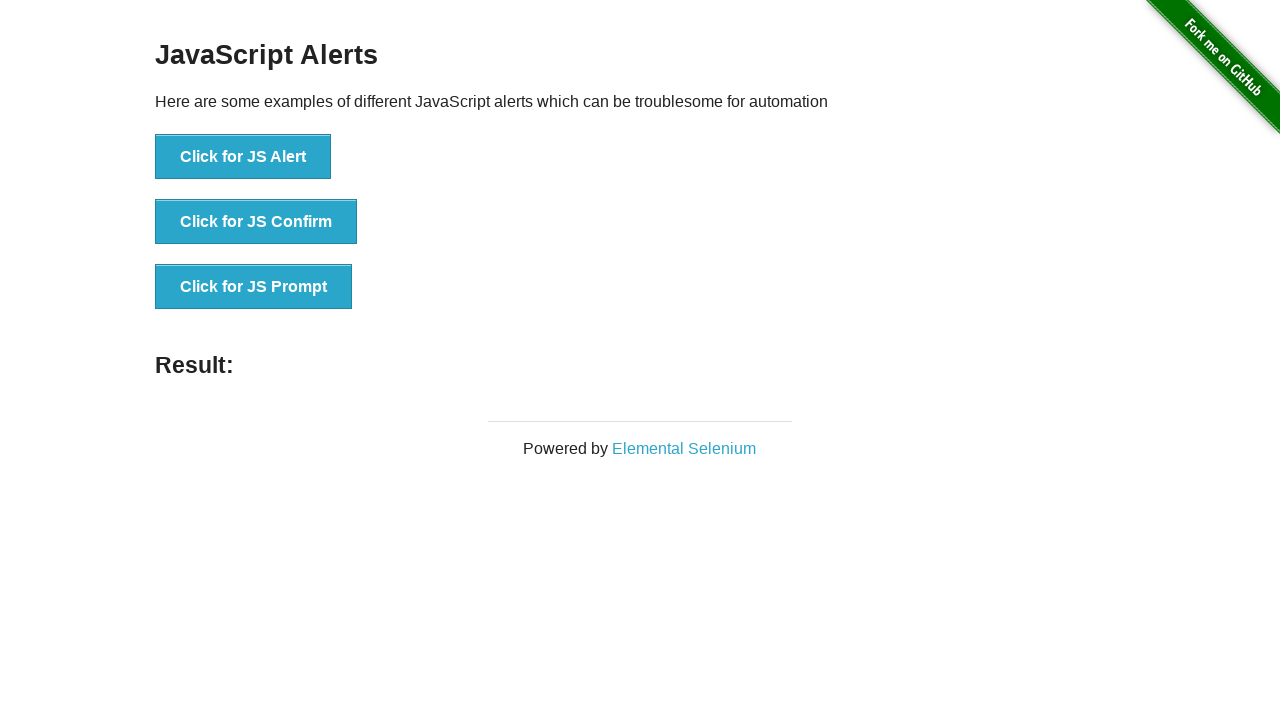

Clicked button to trigger JavaScript alert at (243, 157) on xpath=//button[contains(text(),'Click for JS Alert')]
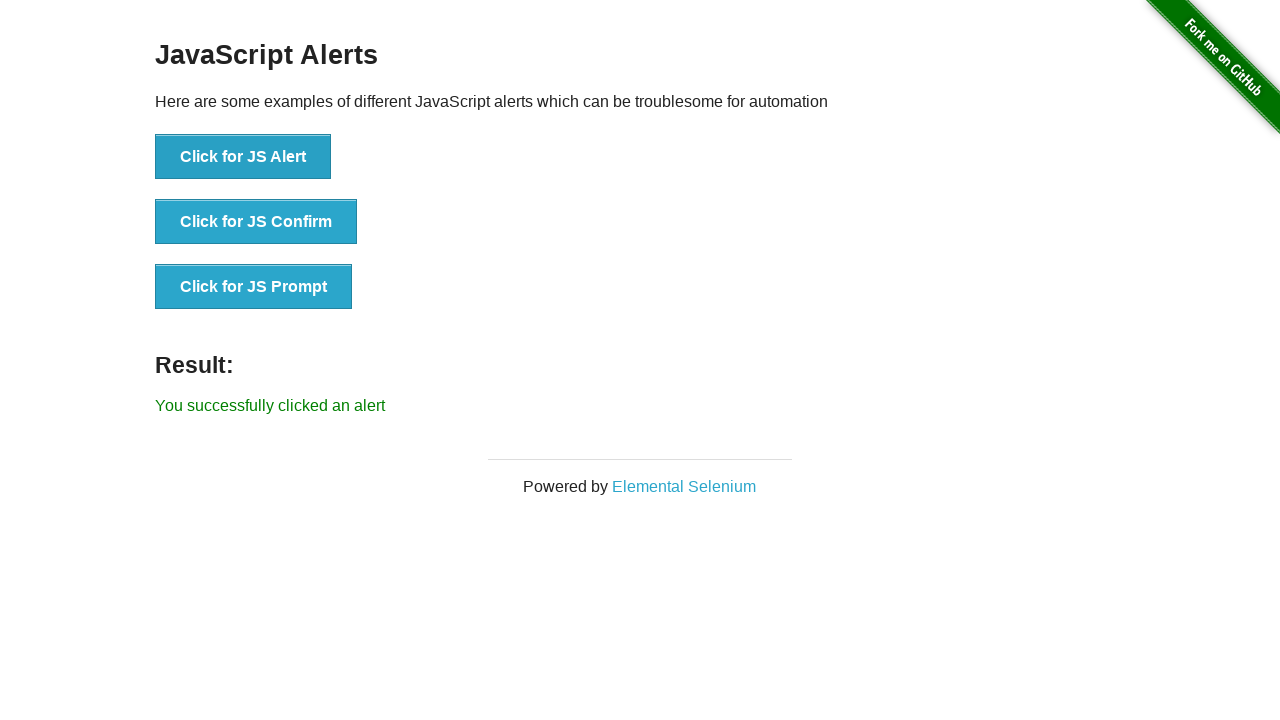

Set up alert dialog handler to accept alerts
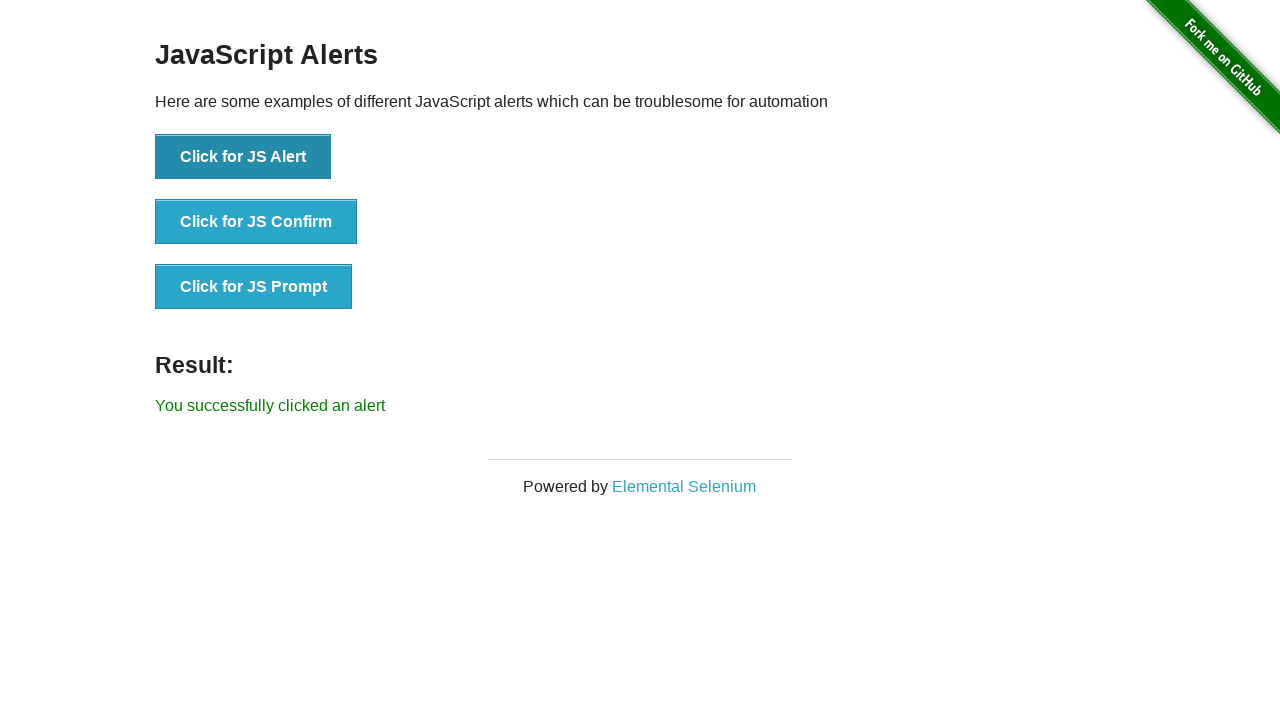

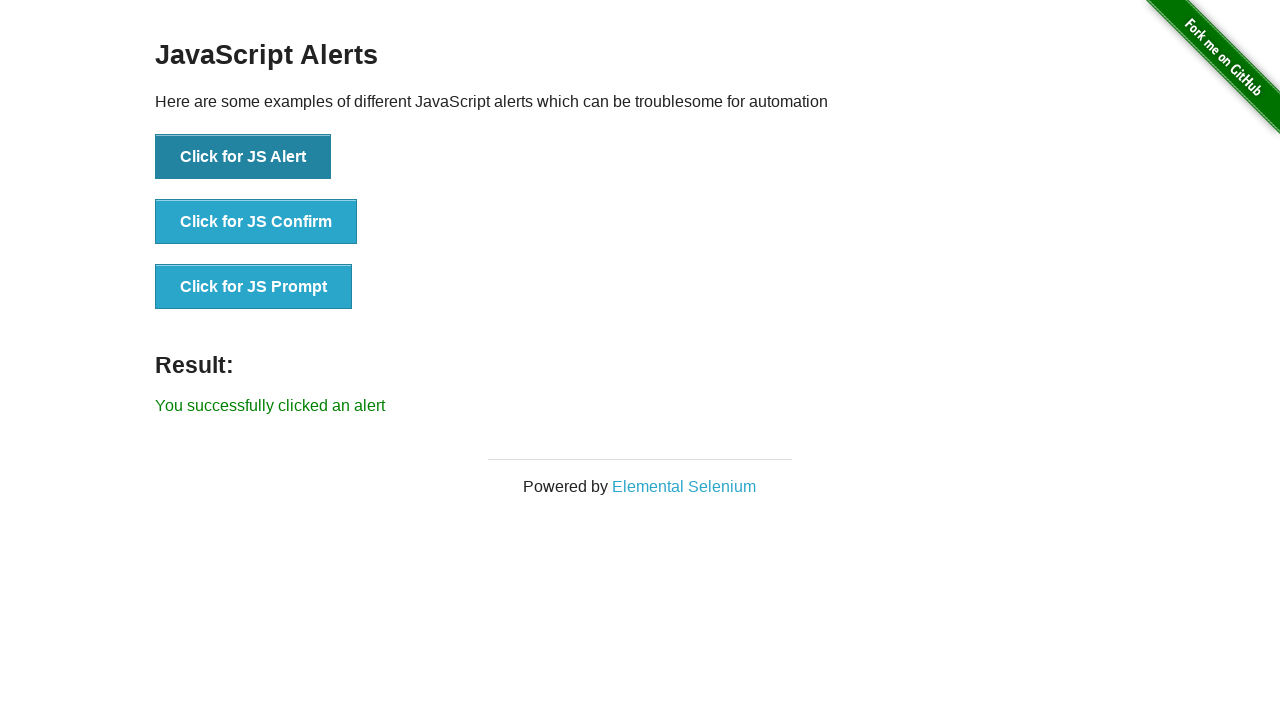